Tests slider interaction by pressing arrow keys to move the slider to max and min values

Starting URL: https://bonigarcia.dev/selenium-webdriver-java/web-form.html

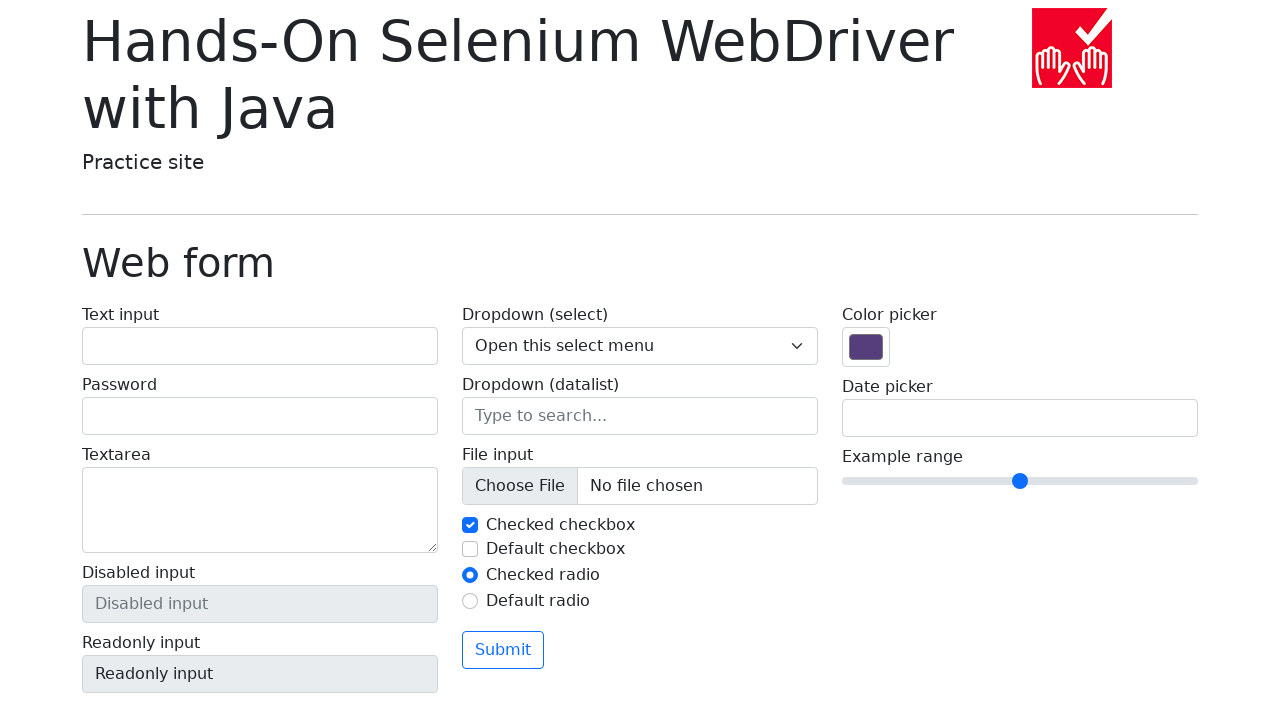

Navigated to web form page
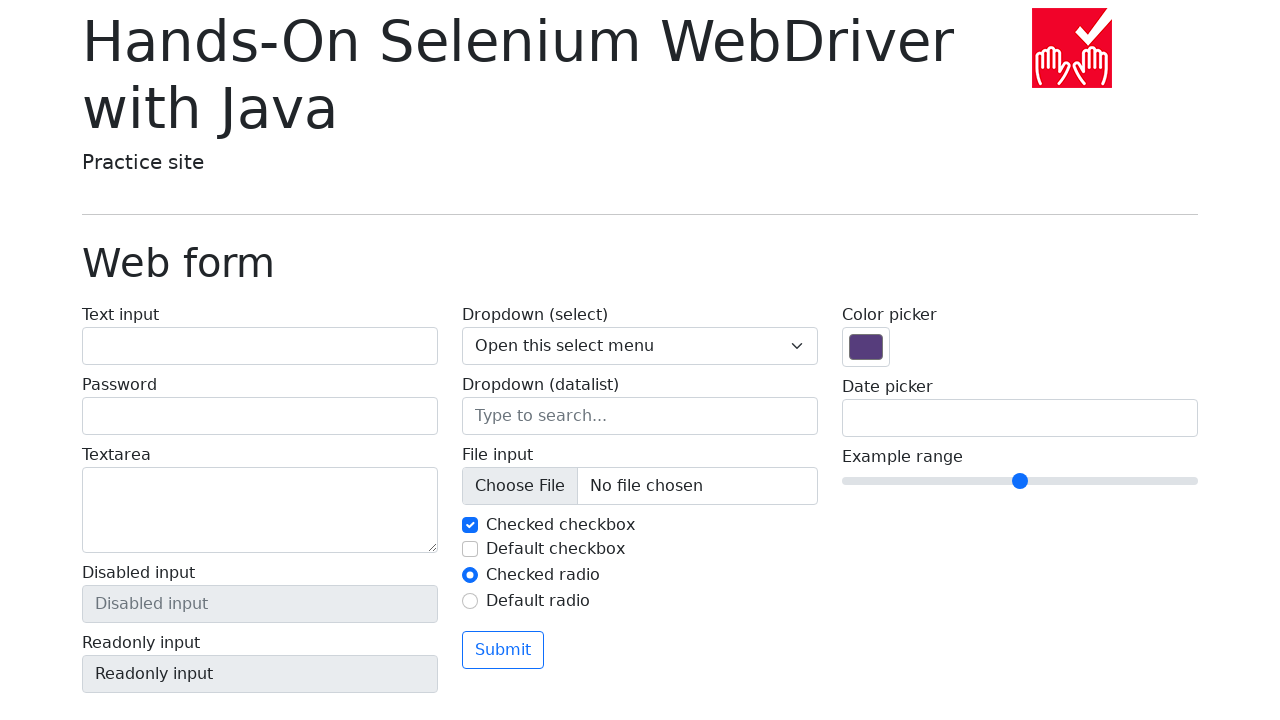

Located slider element
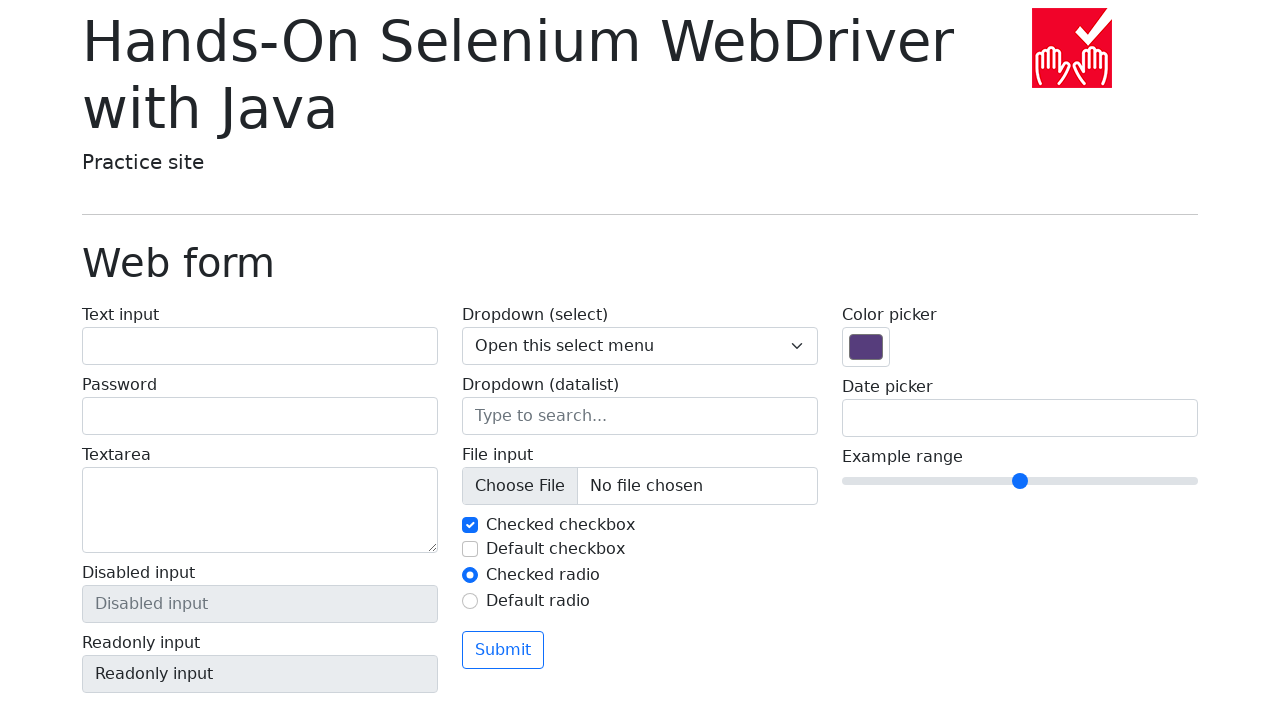

Retrieved slider max value: 10
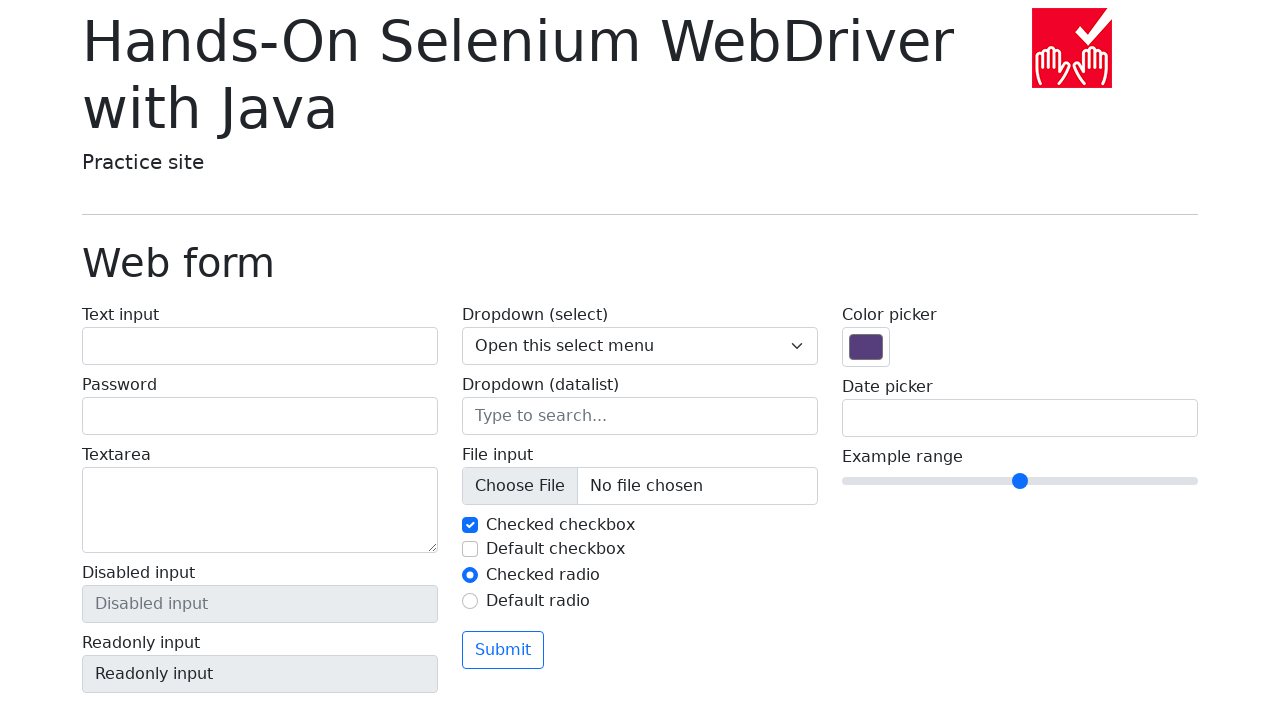

Retrieved slider min value: 0
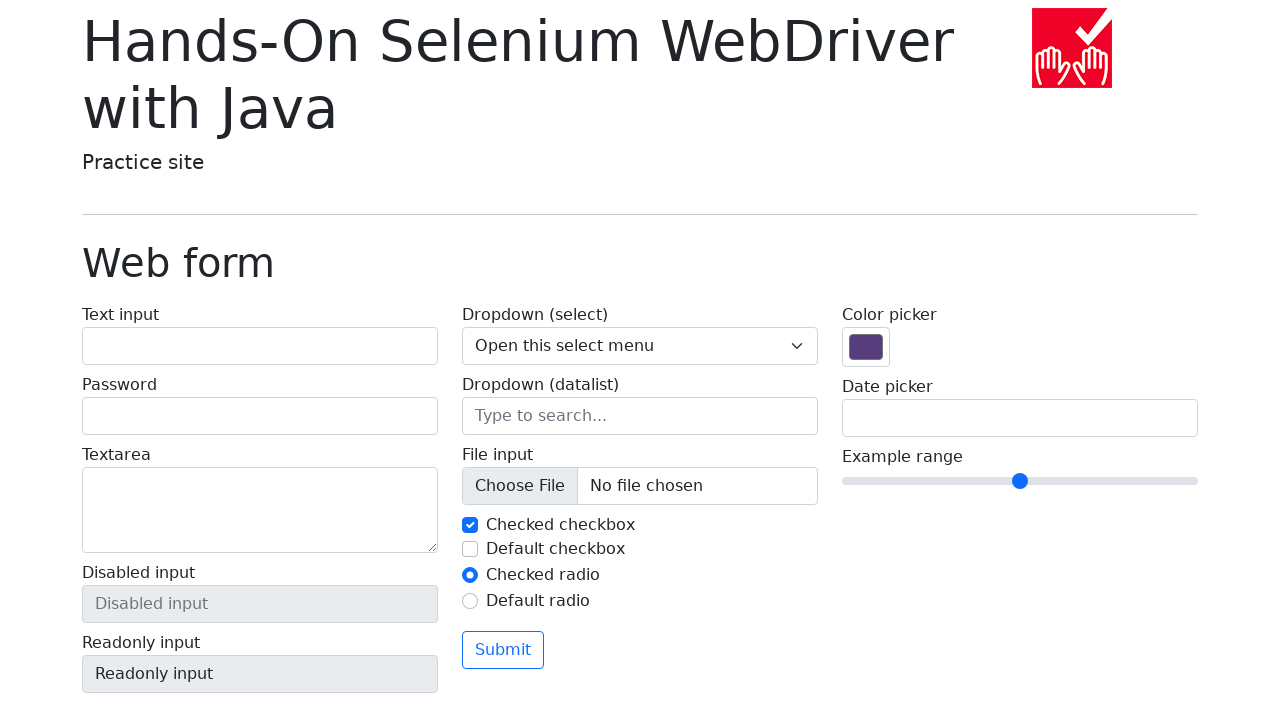

Pressed ArrowRight to move slider toward maximum (1/10) on [name='my-range']
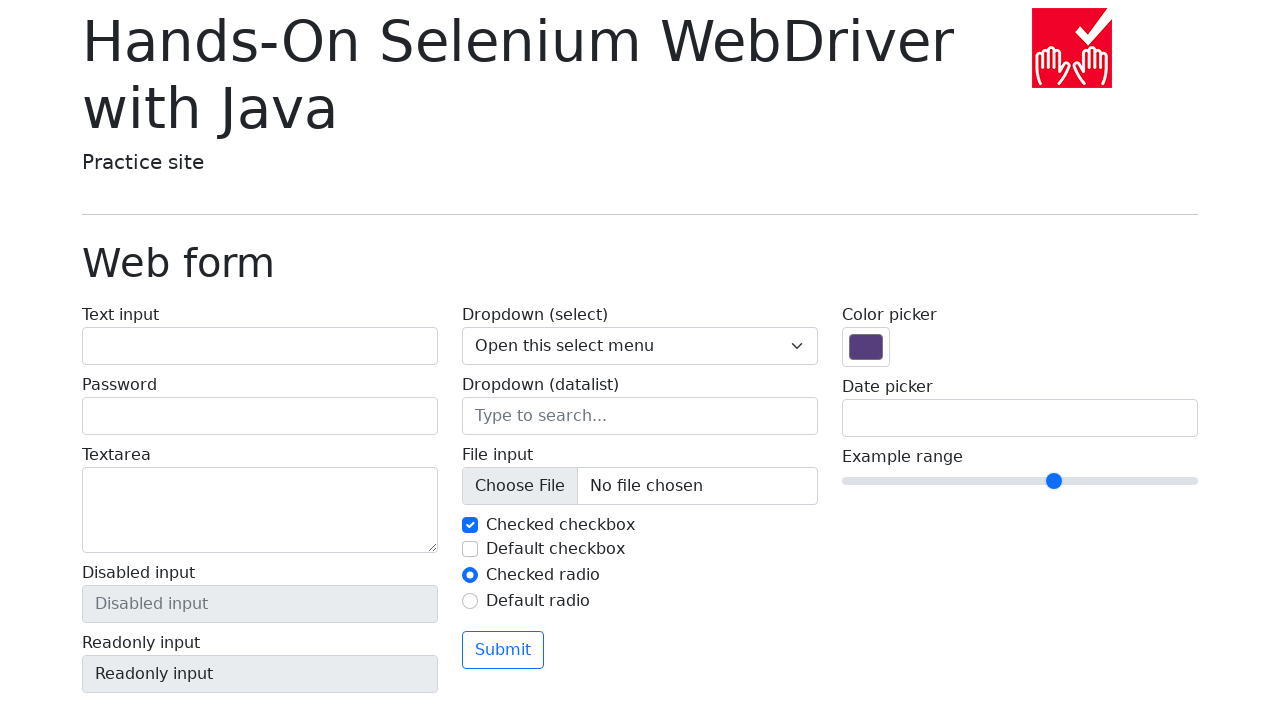

Pressed ArrowRight to move slider toward maximum (2/10) on [name='my-range']
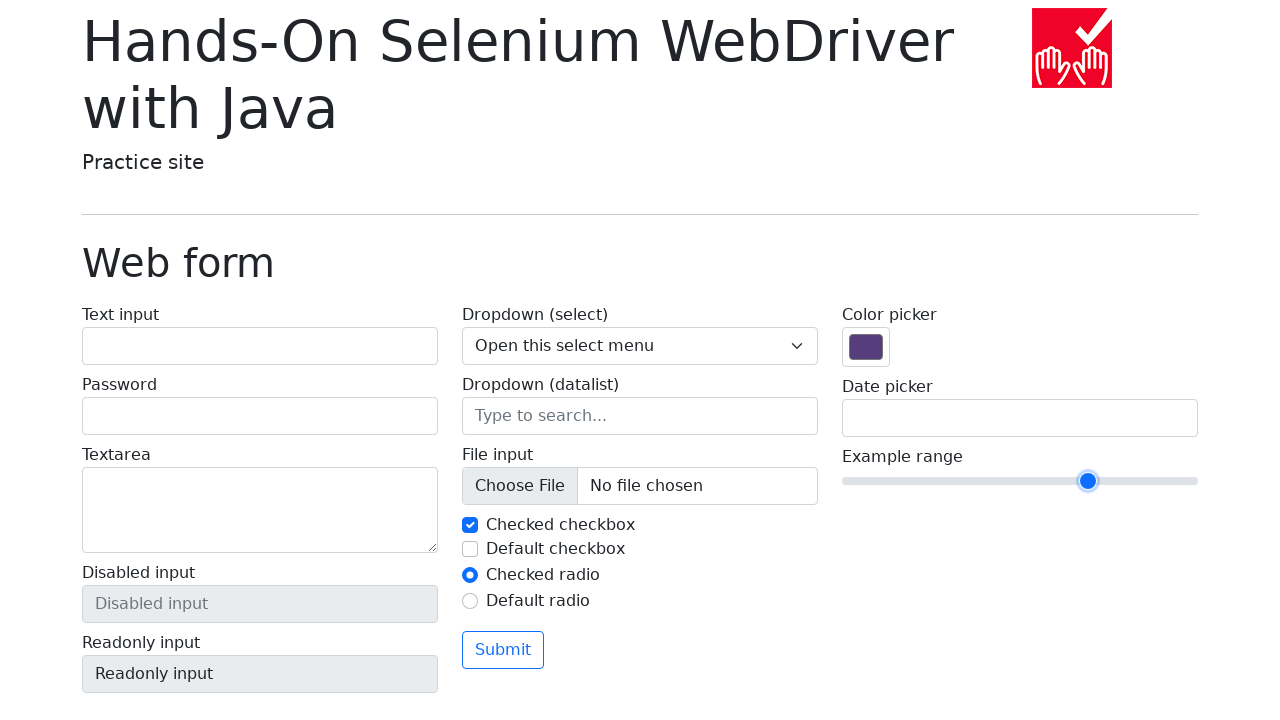

Pressed ArrowRight to move slider toward maximum (3/10) on [name='my-range']
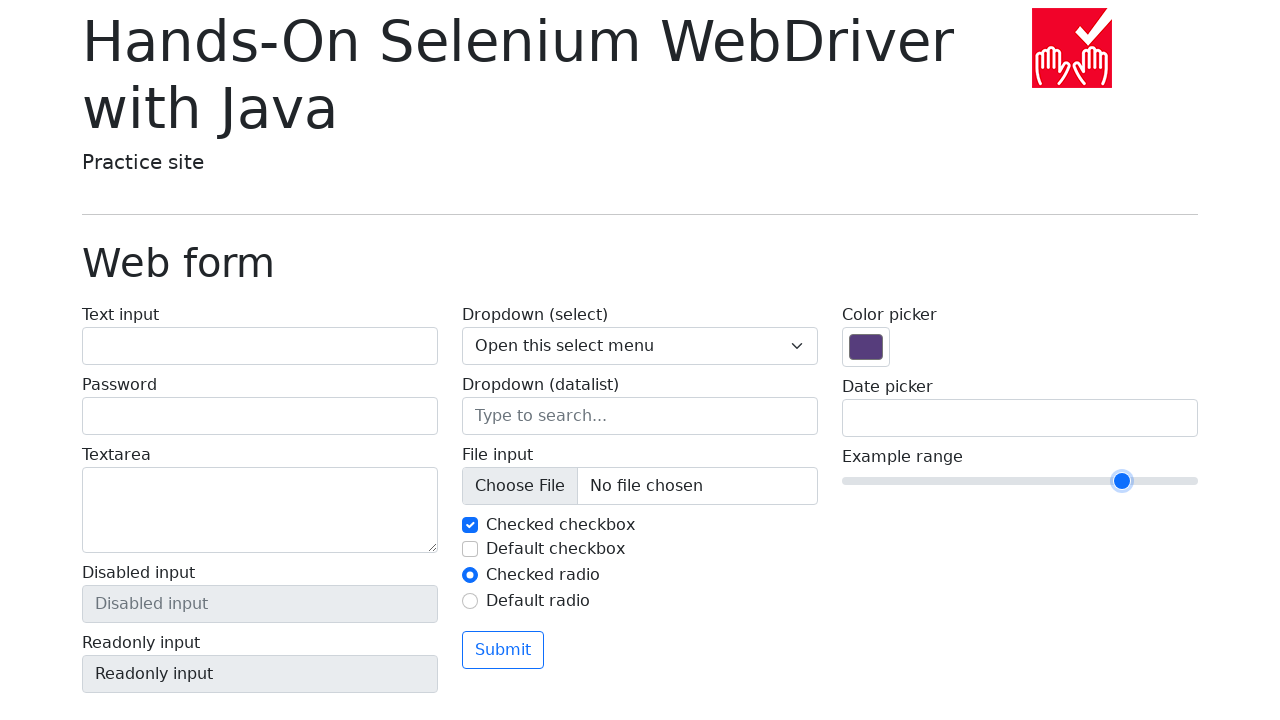

Pressed ArrowRight to move slider toward maximum (4/10) on [name='my-range']
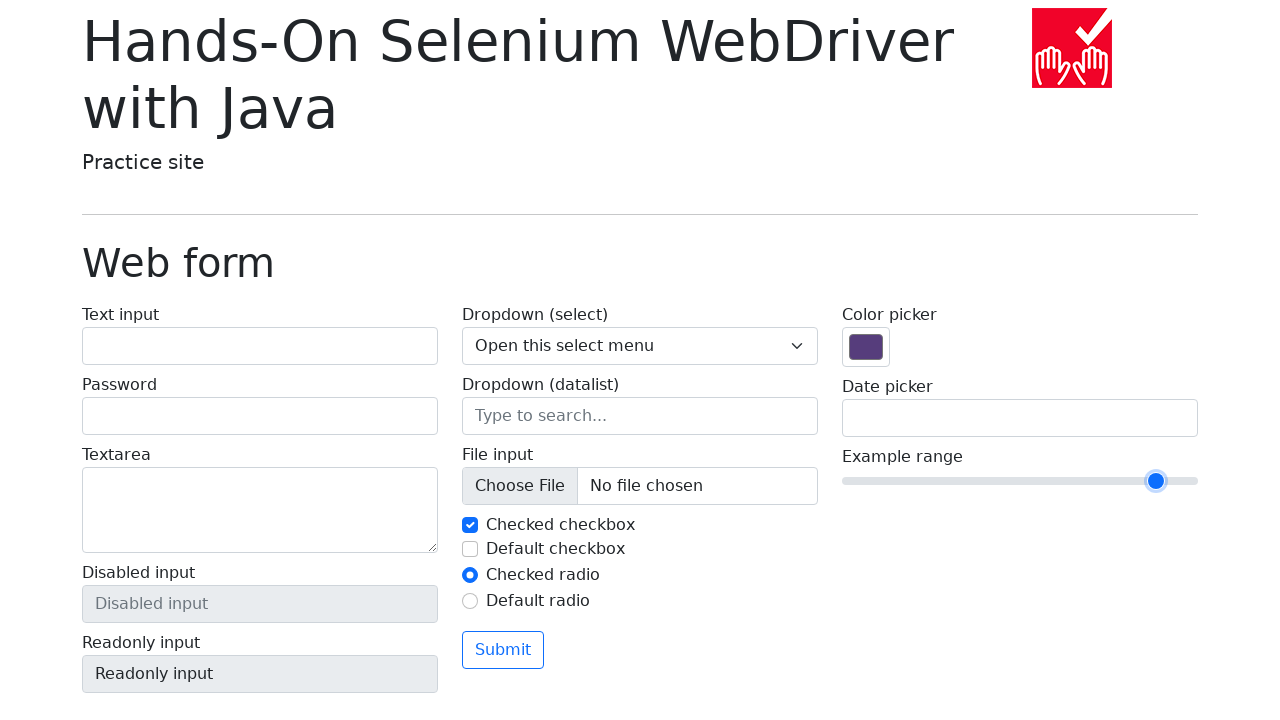

Pressed ArrowRight to move slider toward maximum (5/10) on [name='my-range']
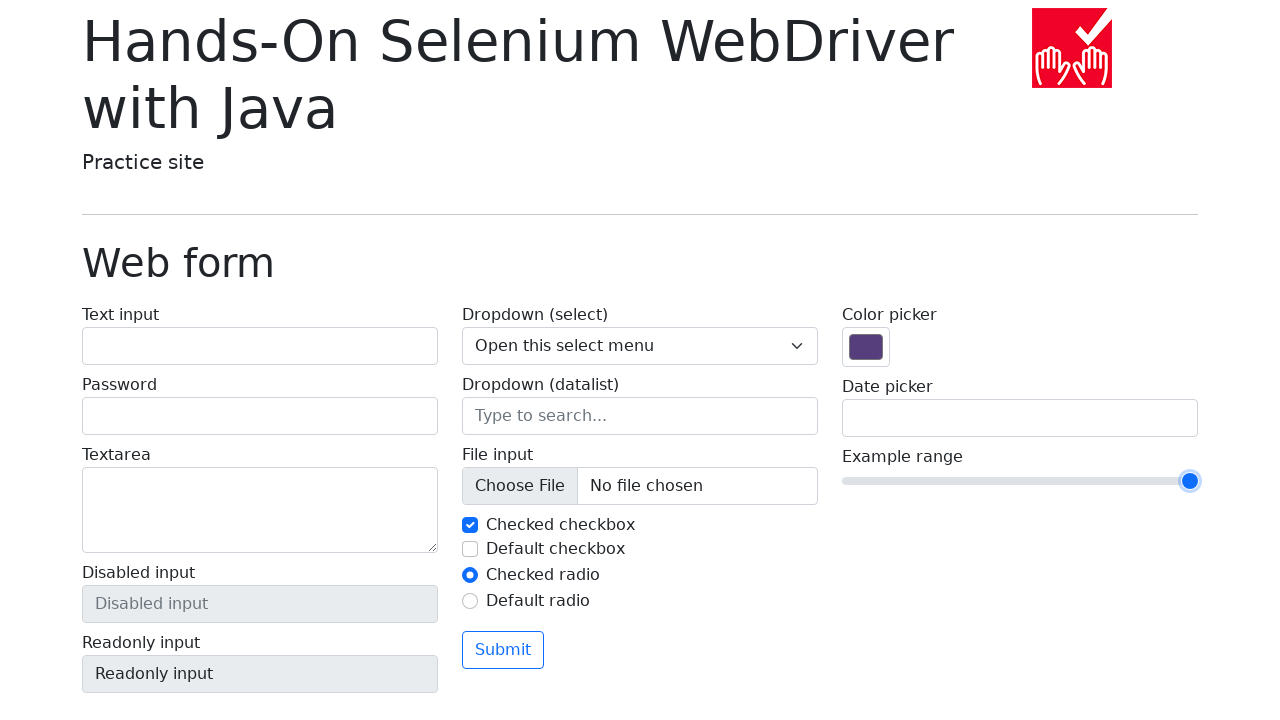

Pressed ArrowRight to move slider toward maximum (6/10) on [name='my-range']
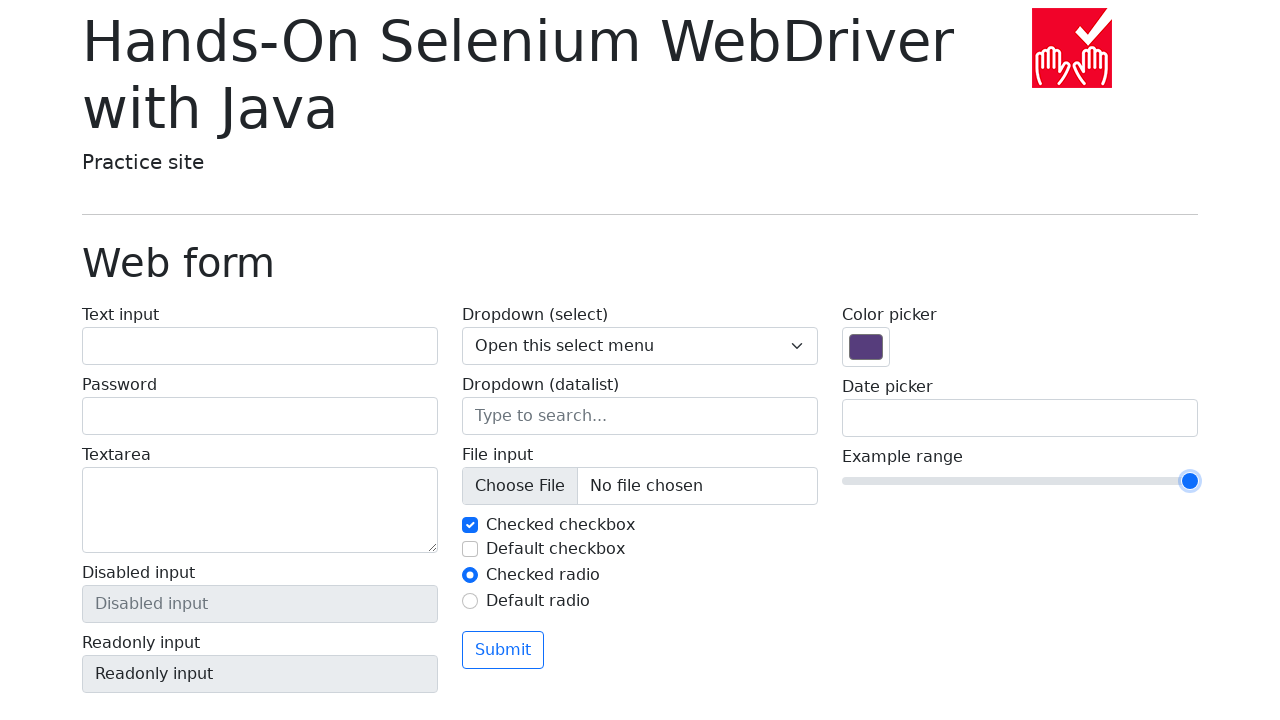

Pressed ArrowRight to move slider toward maximum (7/10) on [name='my-range']
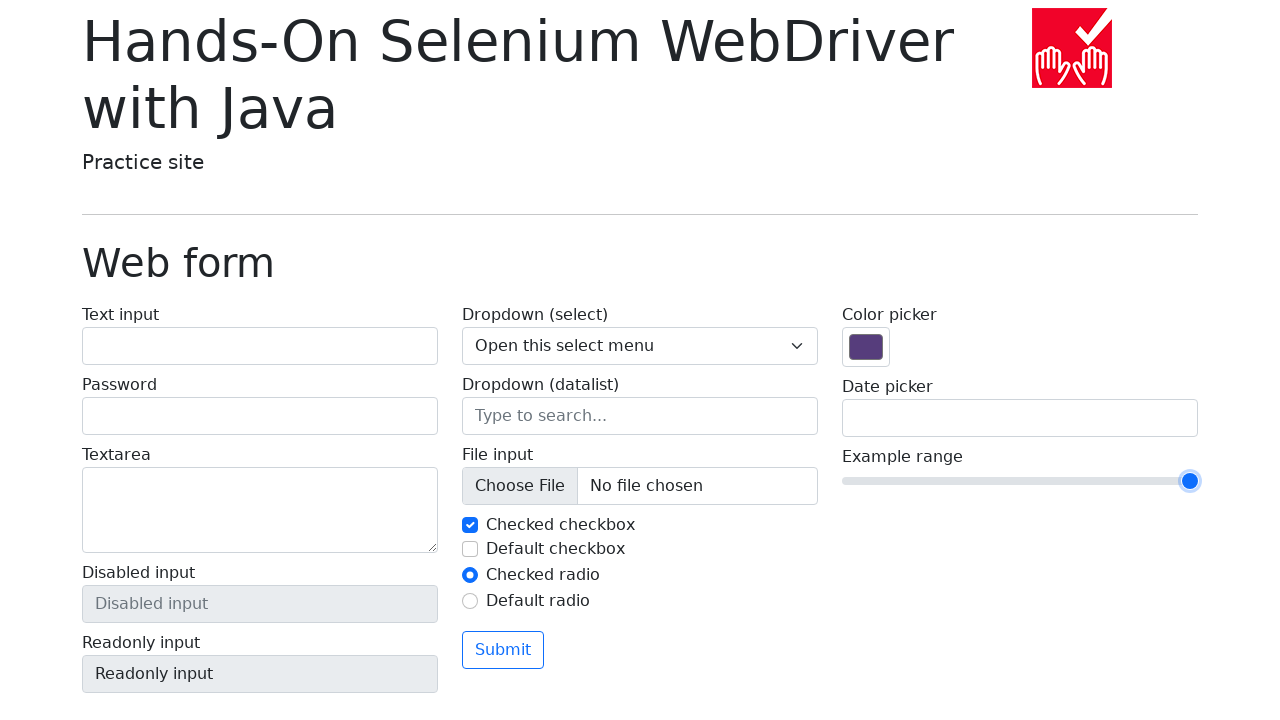

Pressed ArrowRight to move slider toward maximum (8/10) on [name='my-range']
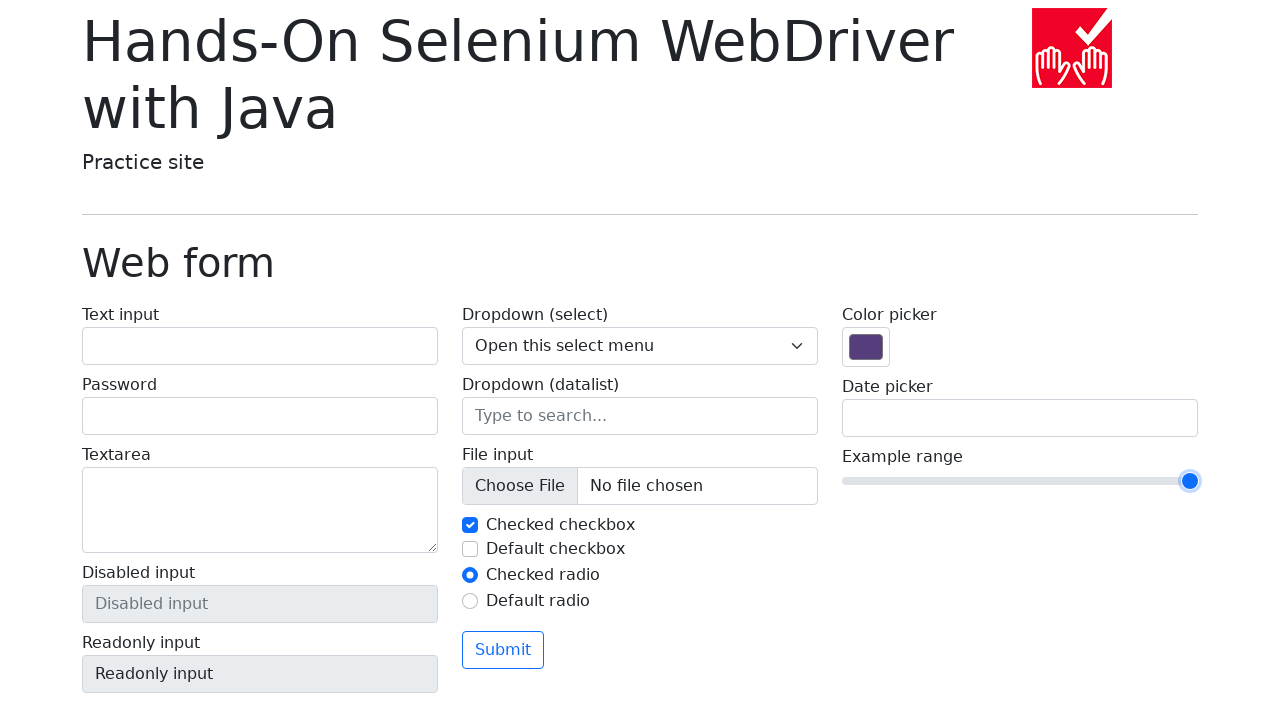

Pressed ArrowRight to move slider toward maximum (9/10) on [name='my-range']
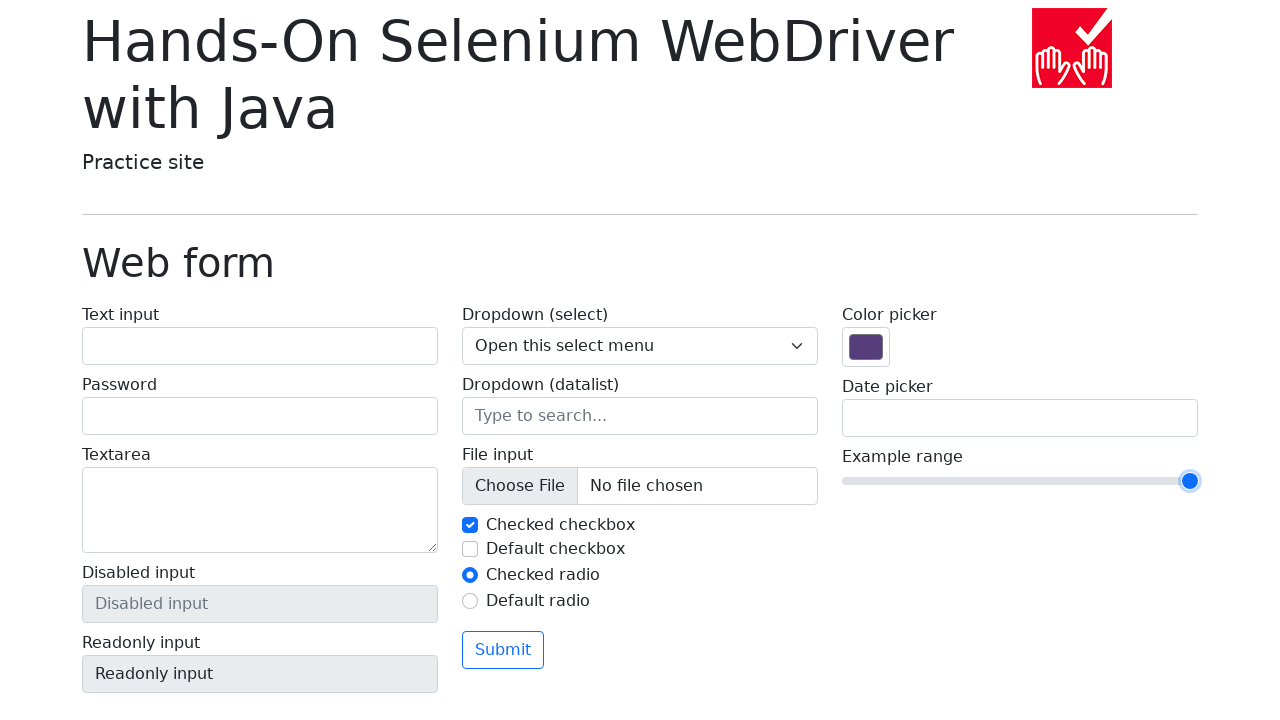

Pressed ArrowRight to move slider toward maximum (10/10) on [name='my-range']
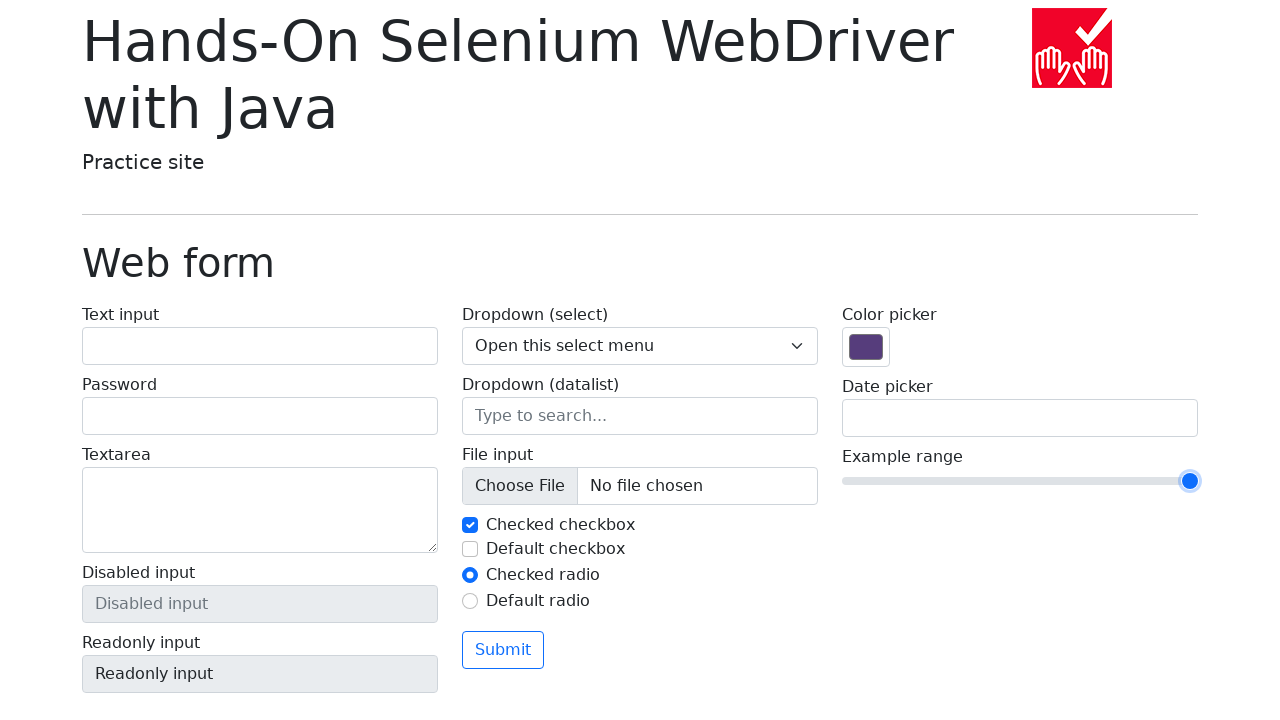

Pressed ArrowLeft to move slider toward minimum (1/10) on [name='my-range']
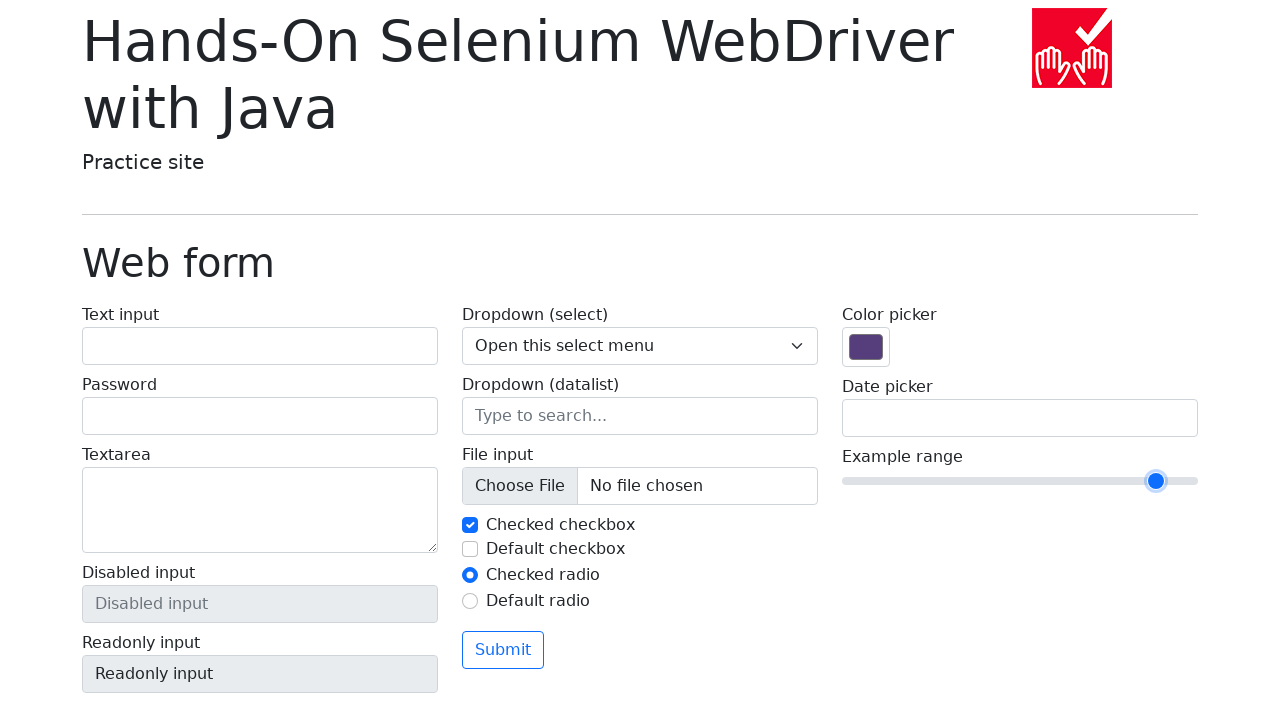

Pressed ArrowLeft to move slider toward minimum (2/10) on [name='my-range']
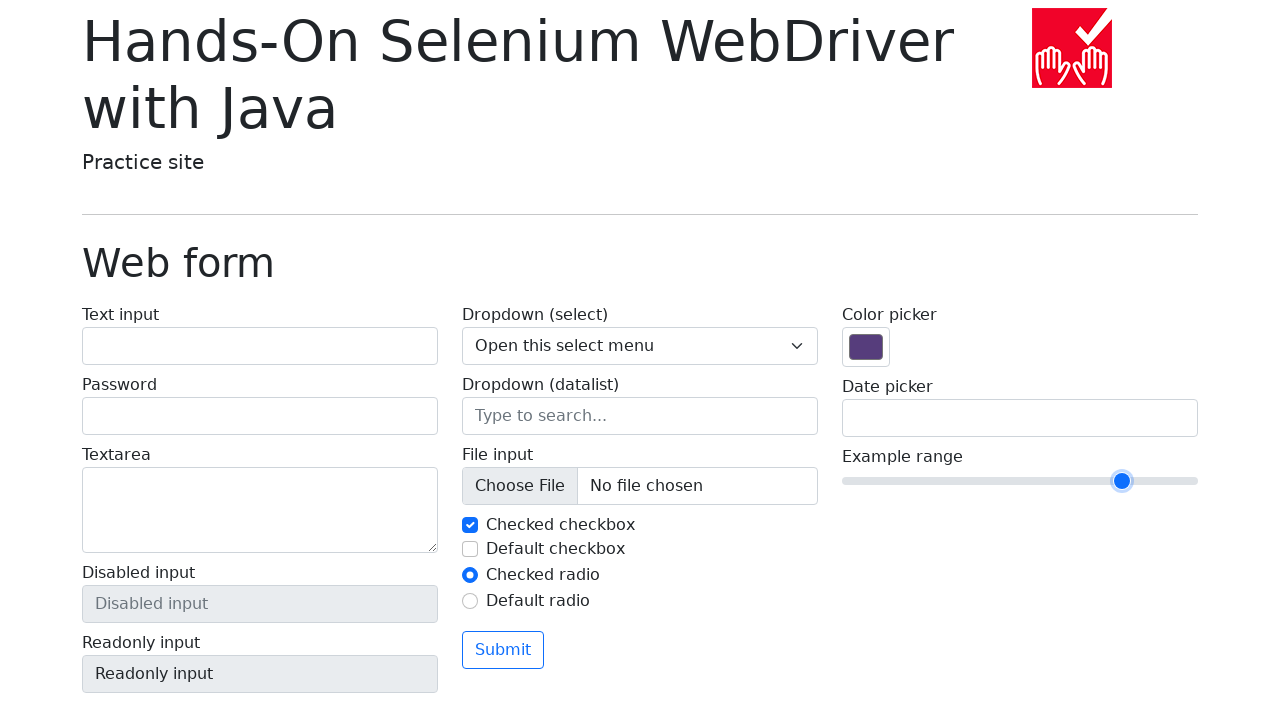

Pressed ArrowLeft to move slider toward minimum (3/10) on [name='my-range']
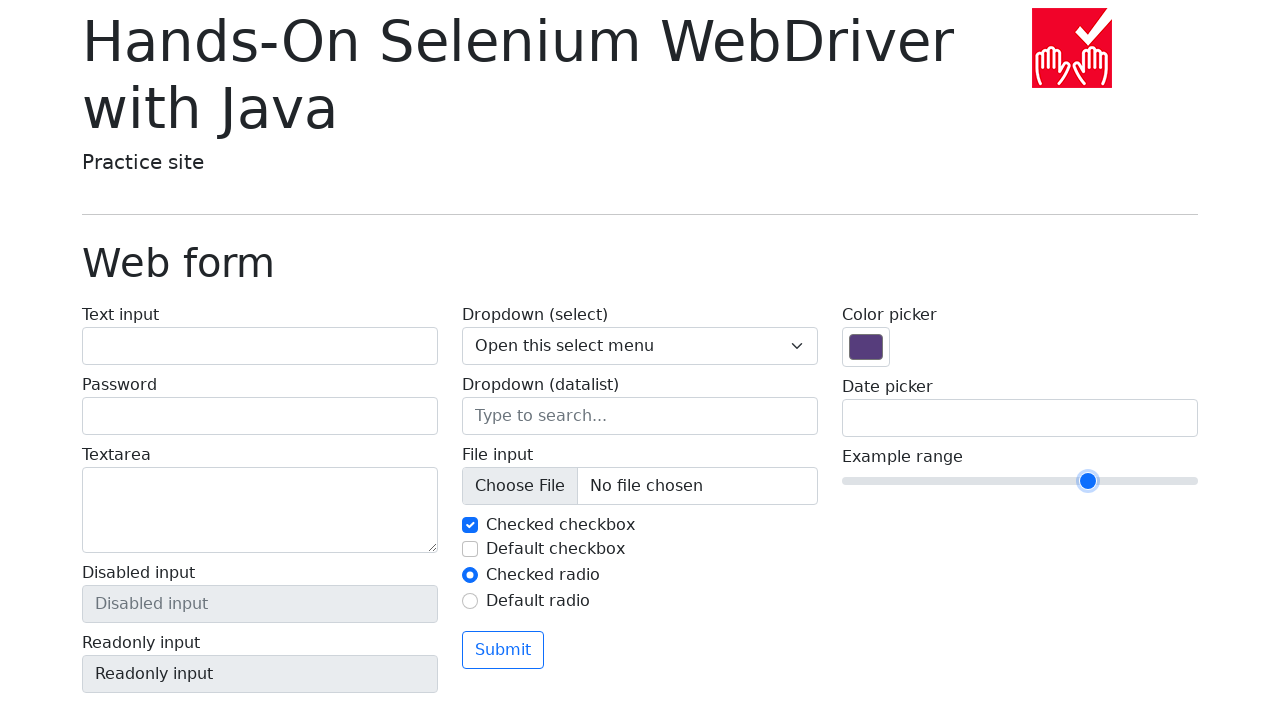

Pressed ArrowLeft to move slider toward minimum (4/10) on [name='my-range']
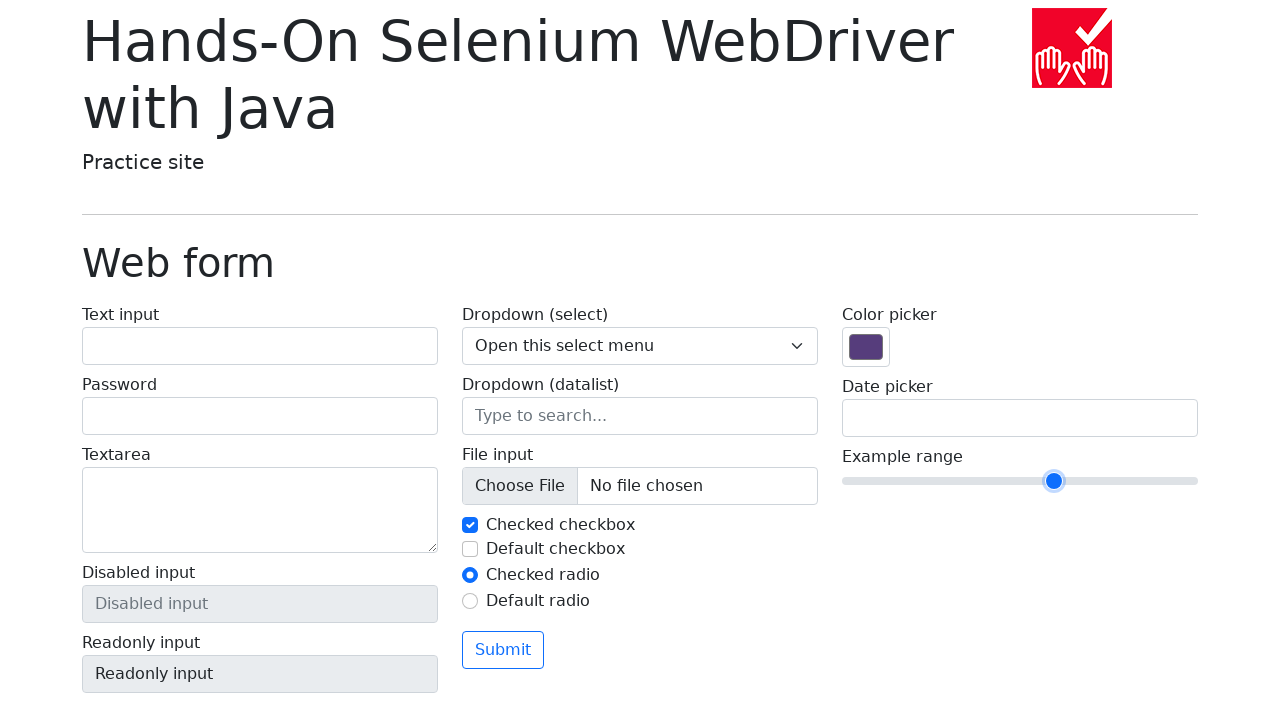

Pressed ArrowLeft to move slider toward minimum (5/10) on [name='my-range']
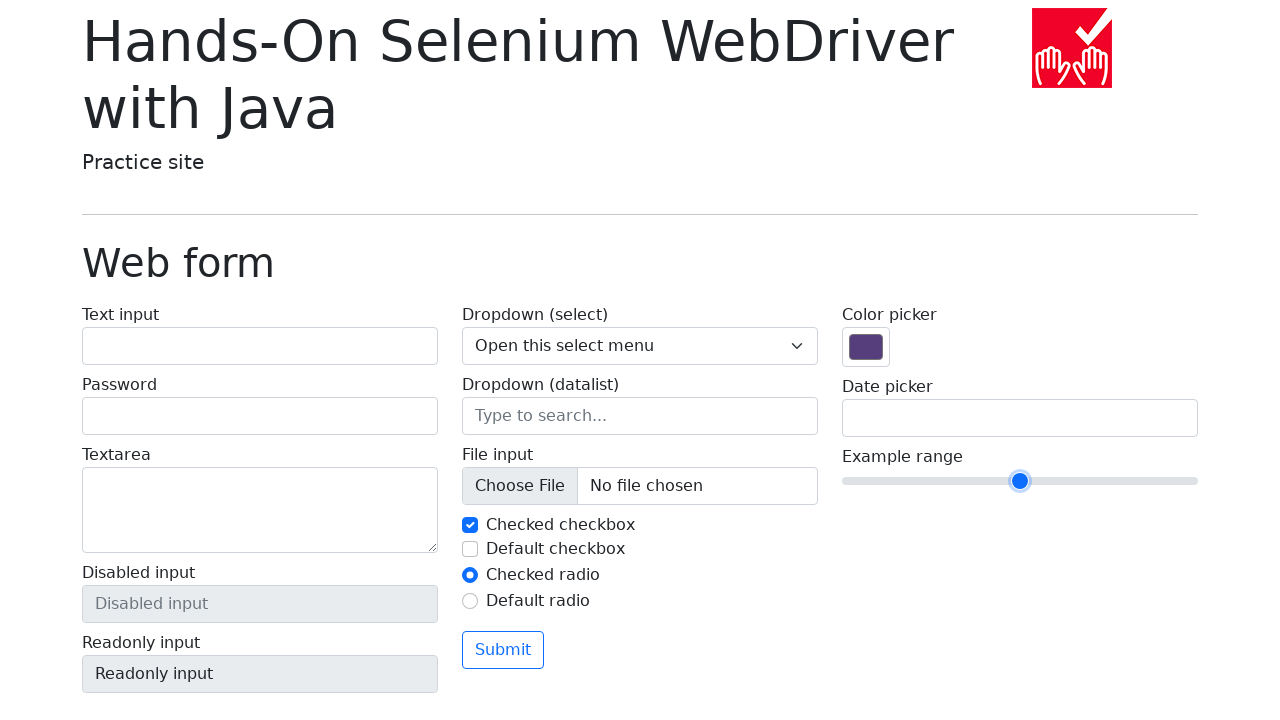

Pressed ArrowLeft to move slider toward minimum (6/10) on [name='my-range']
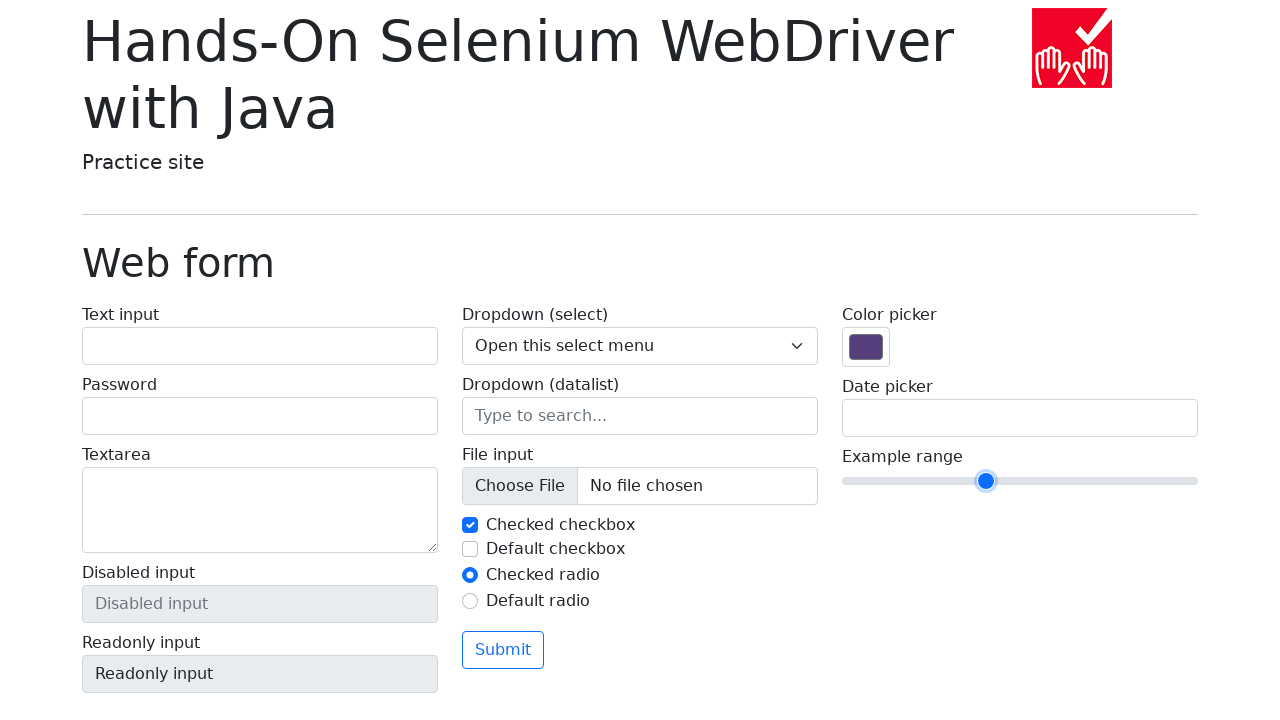

Pressed ArrowLeft to move slider toward minimum (7/10) on [name='my-range']
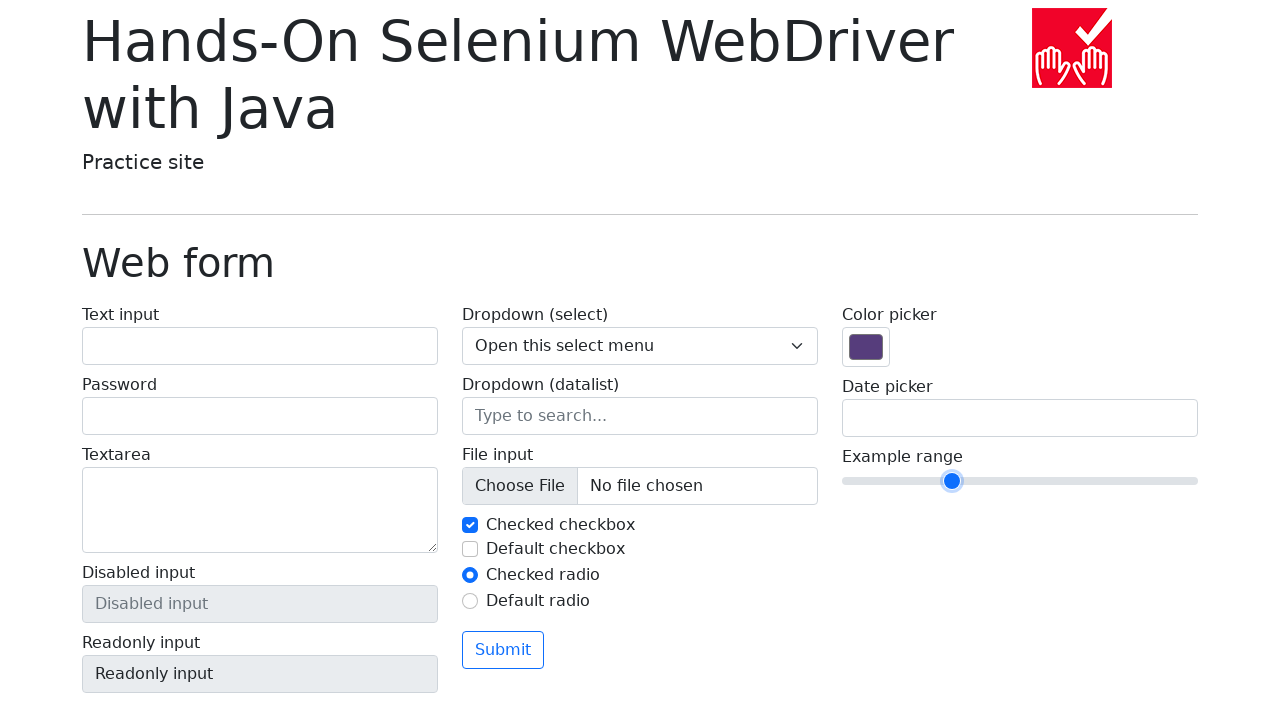

Pressed ArrowLeft to move slider toward minimum (8/10) on [name='my-range']
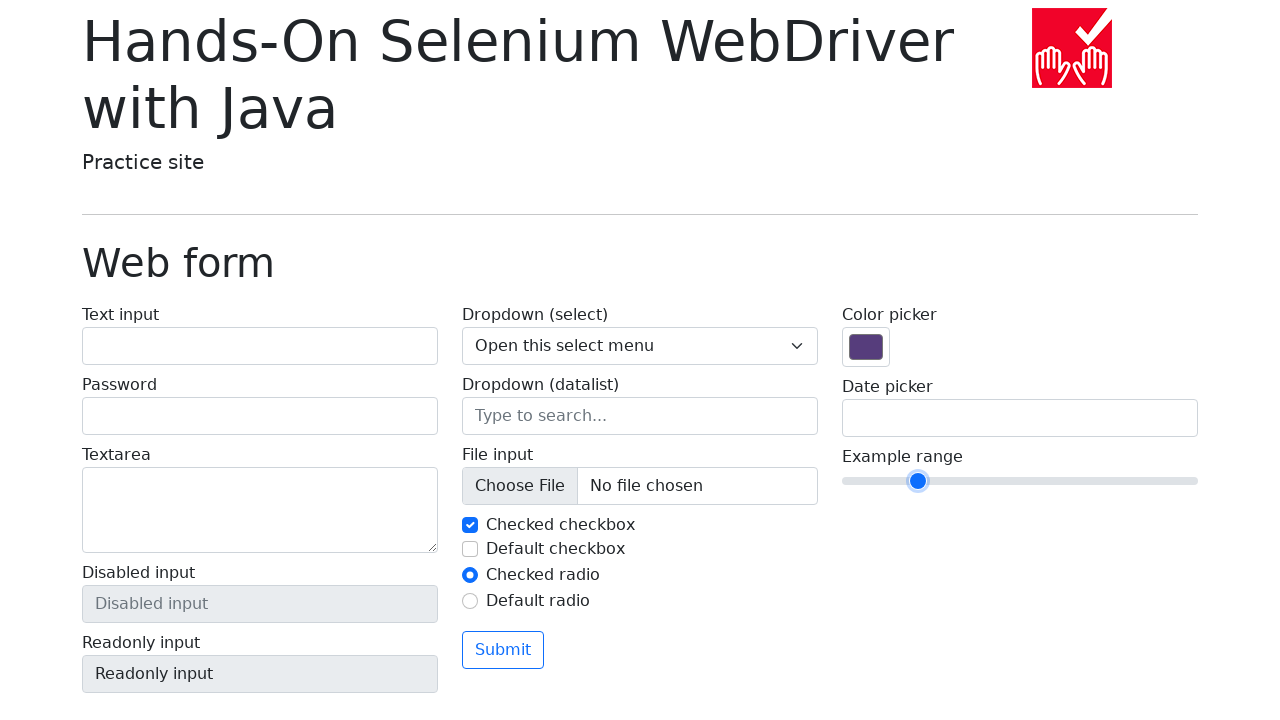

Pressed ArrowLeft to move slider toward minimum (9/10) on [name='my-range']
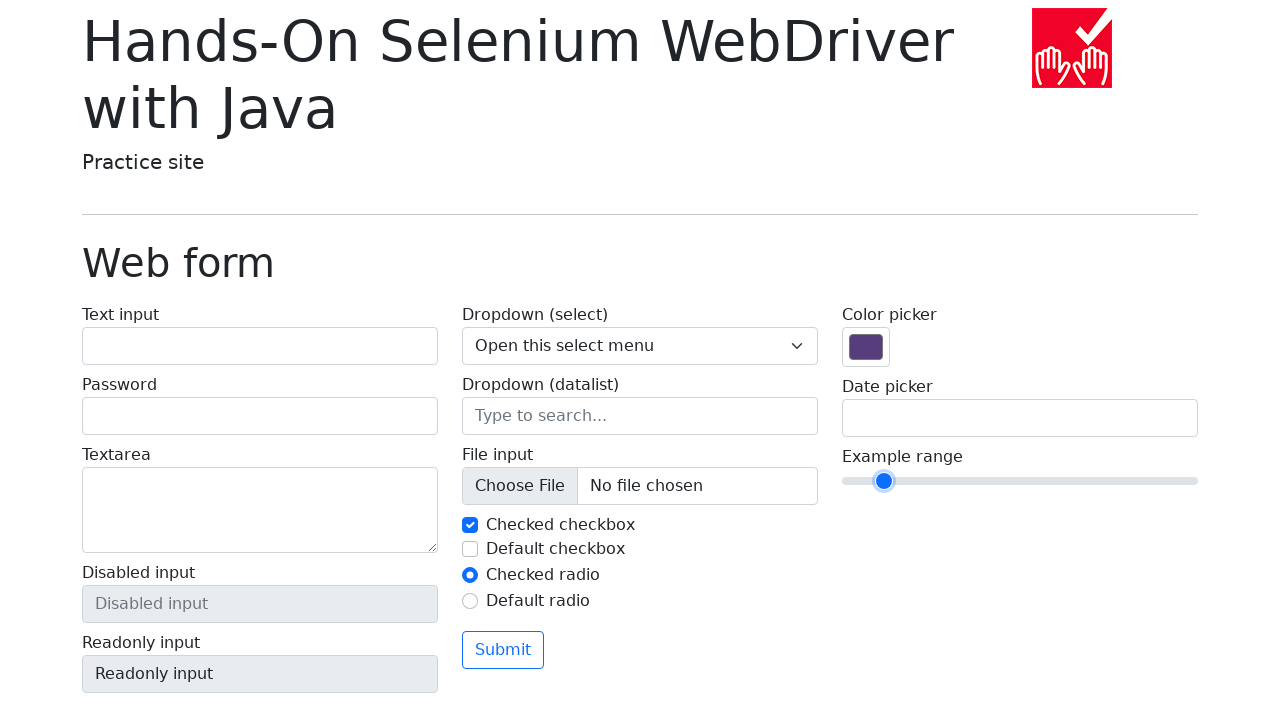

Pressed ArrowLeft to move slider toward minimum (10/10) on [name='my-range']
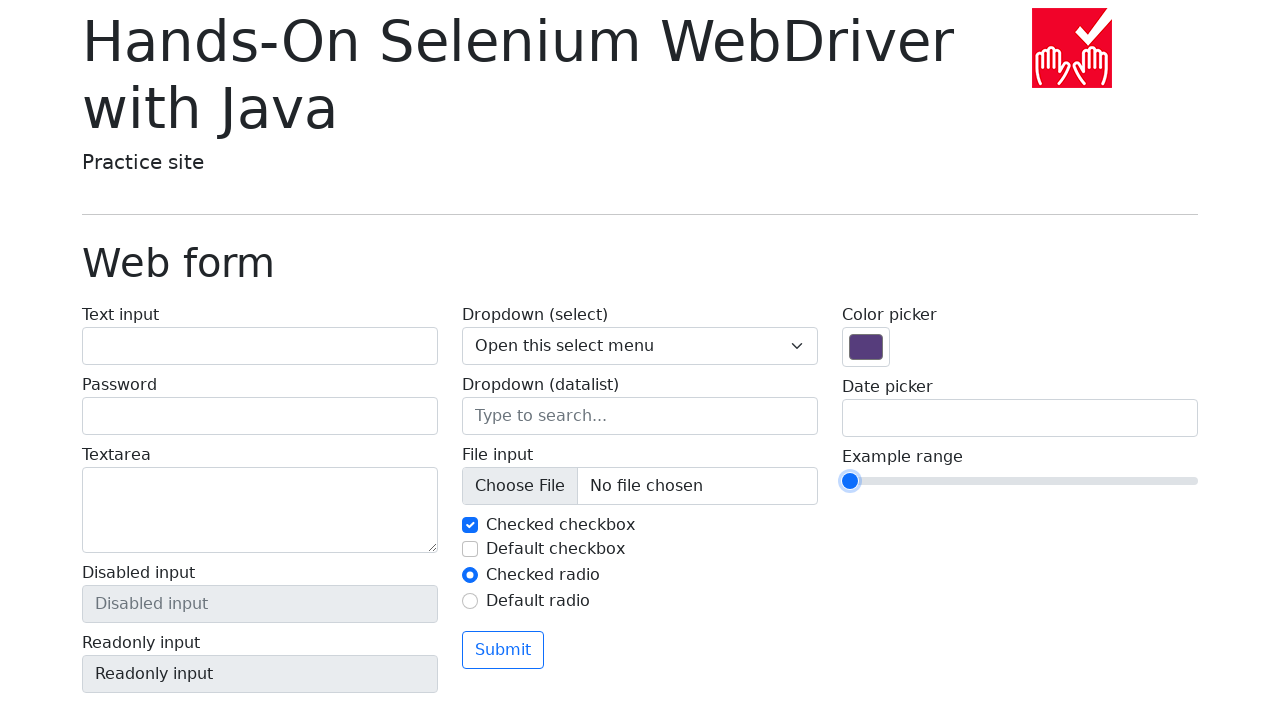

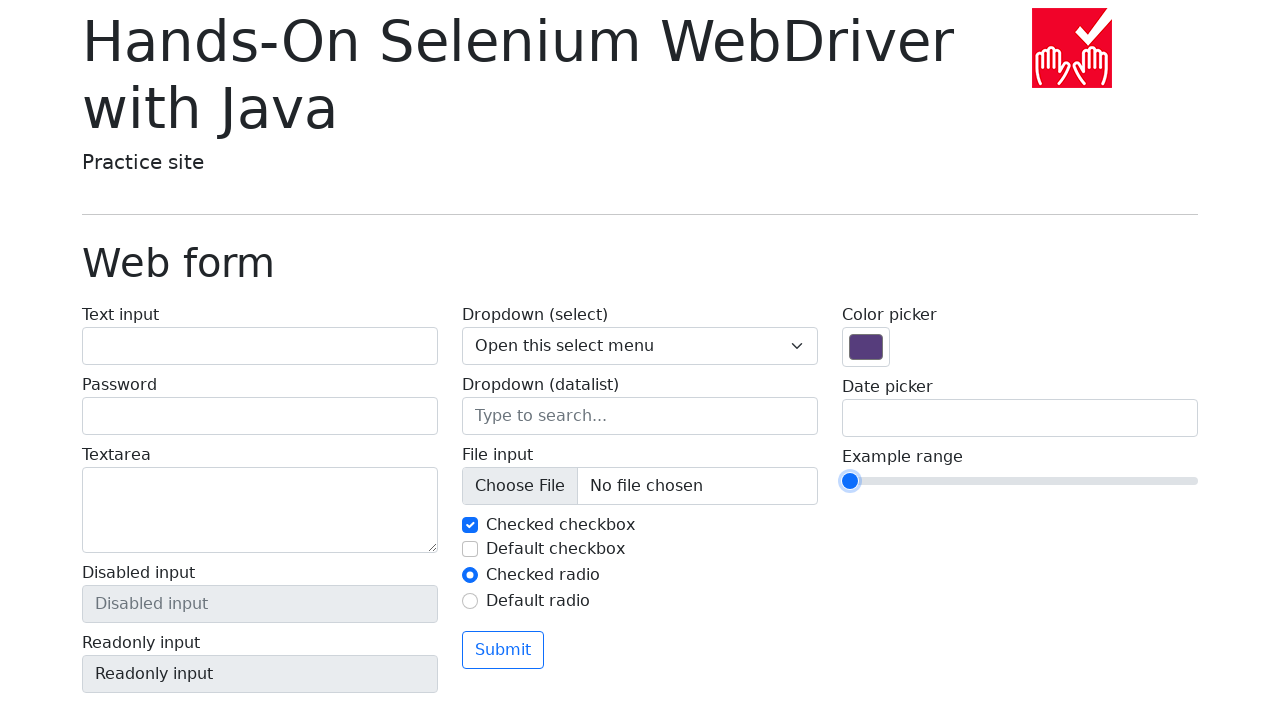